Navigates to Fingerprint's bot detection playground and verifies that the bot detection status shows "Not detected", testing browser automation stealth capabilities.

Starting URL: https://demo.fingerprint.com/playground

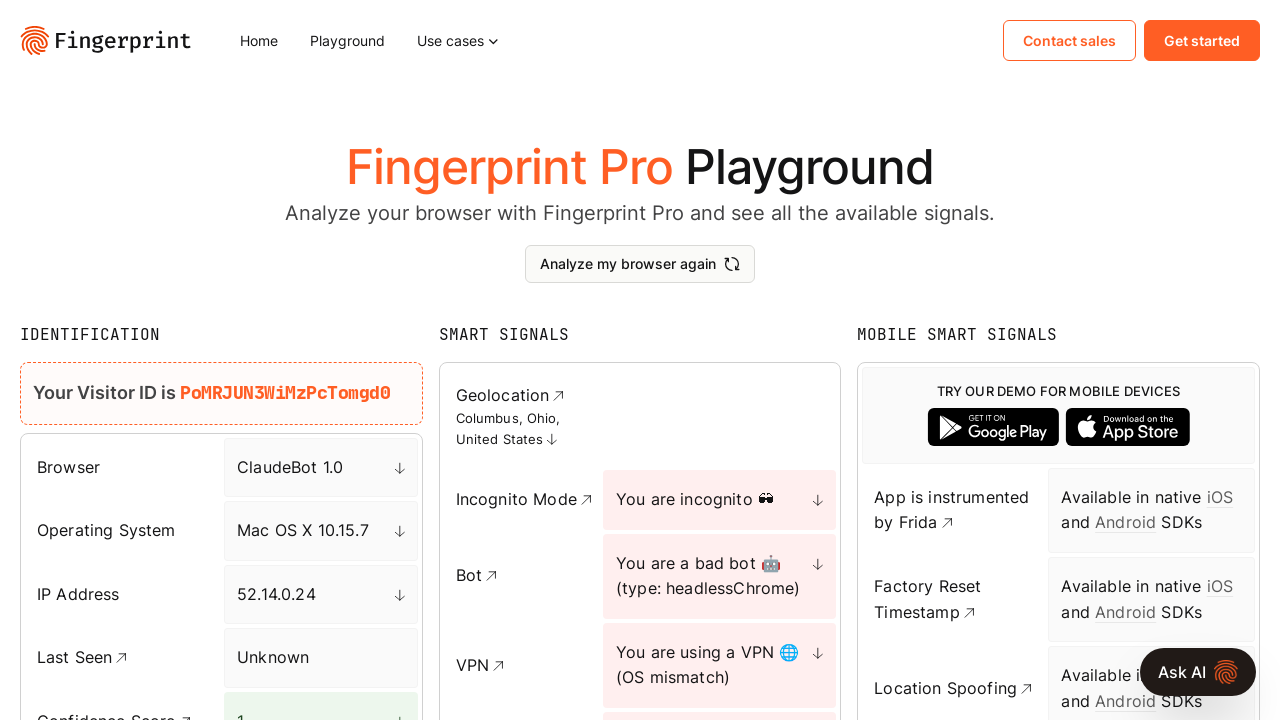

Waited for page to fully load with networkidle state
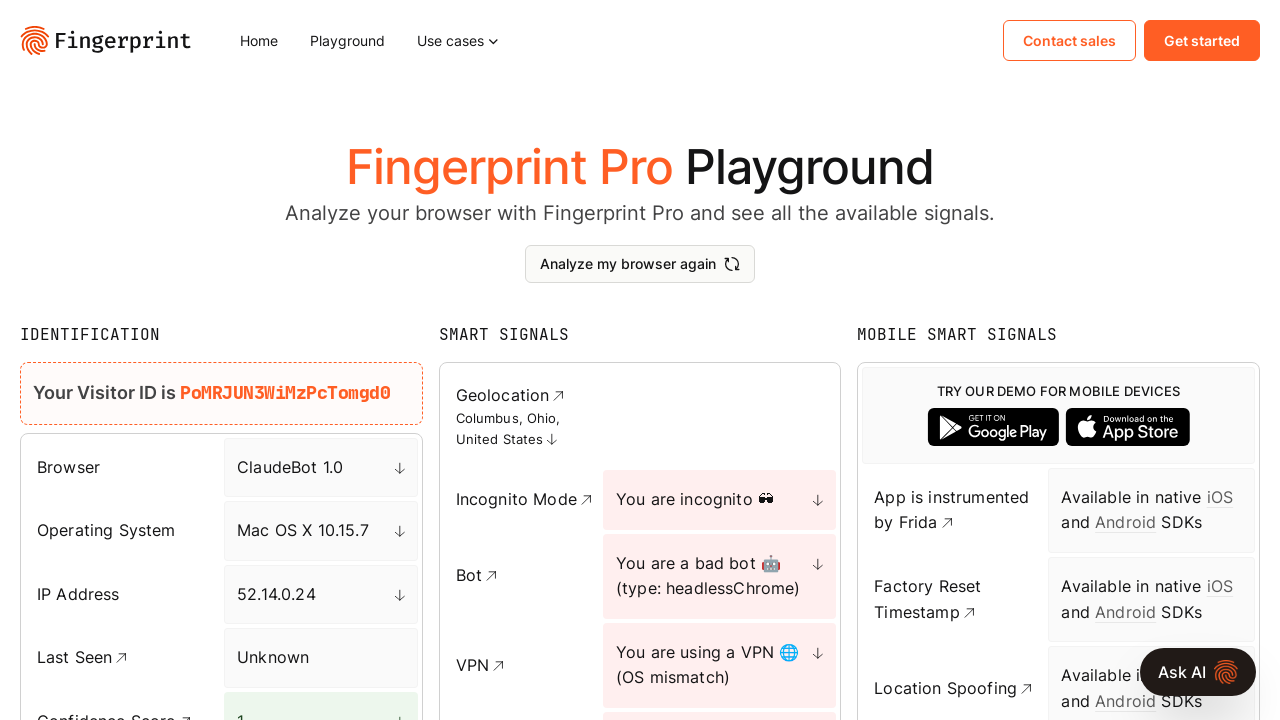

Bot detection table appeared on the page
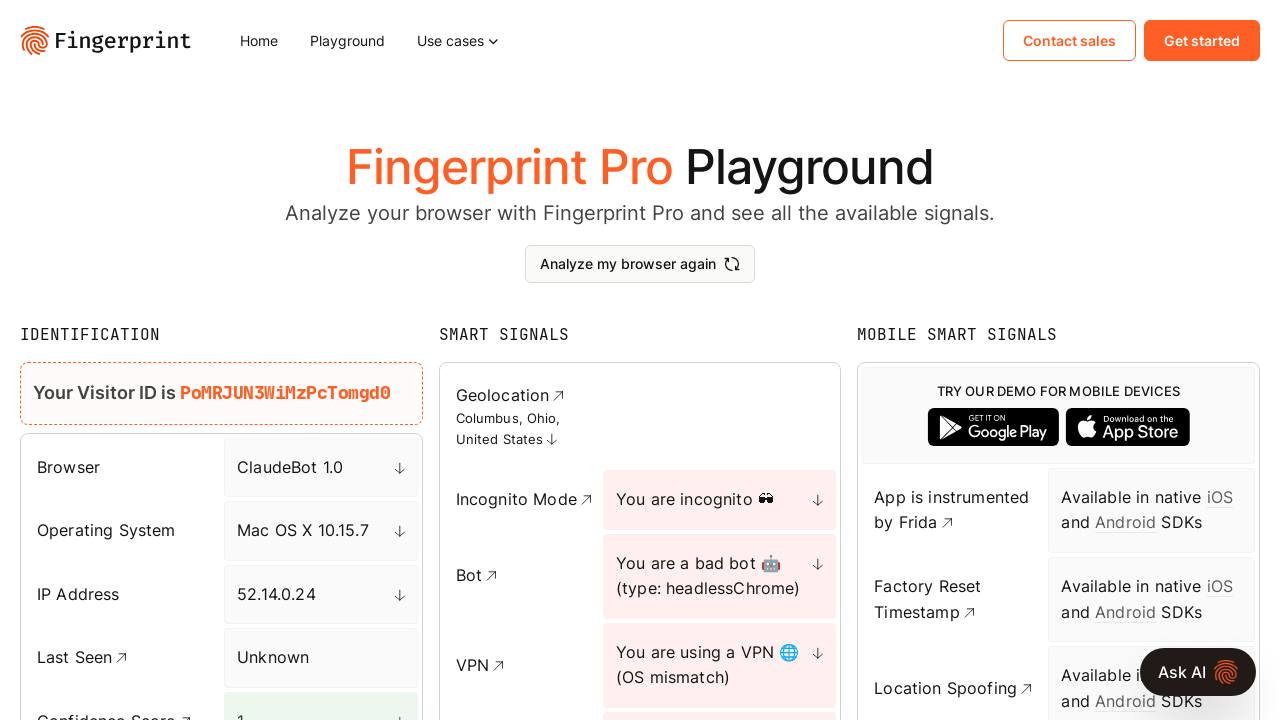

Clicked on browser bot detection link at (469, 575) on a[href*="browser-bot-detection"]
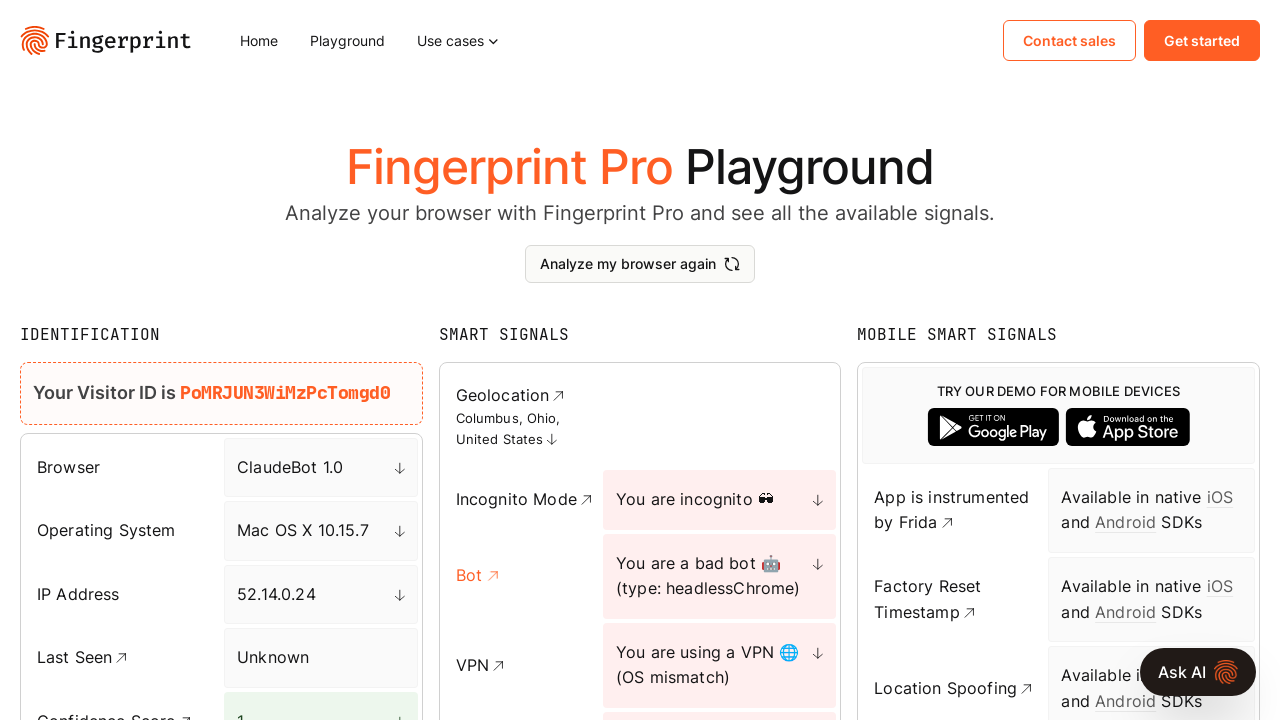

Bot detection results loaded and 'Bot' text appeared on page
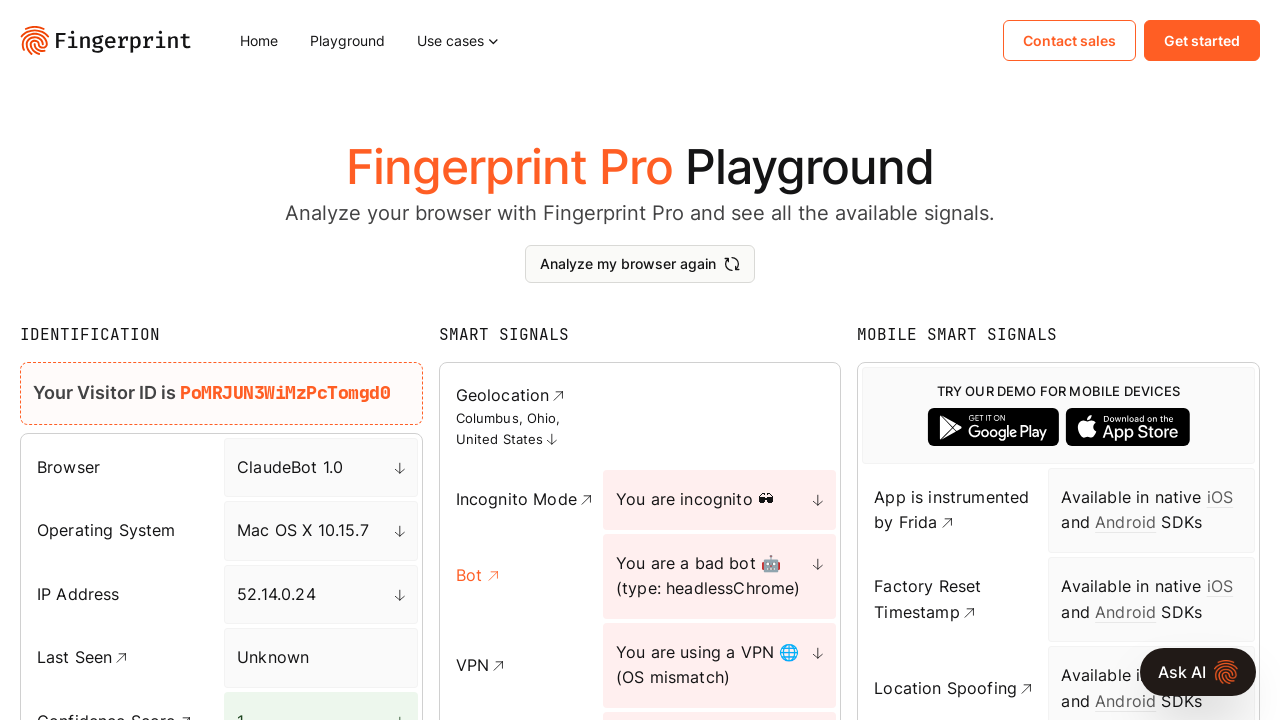

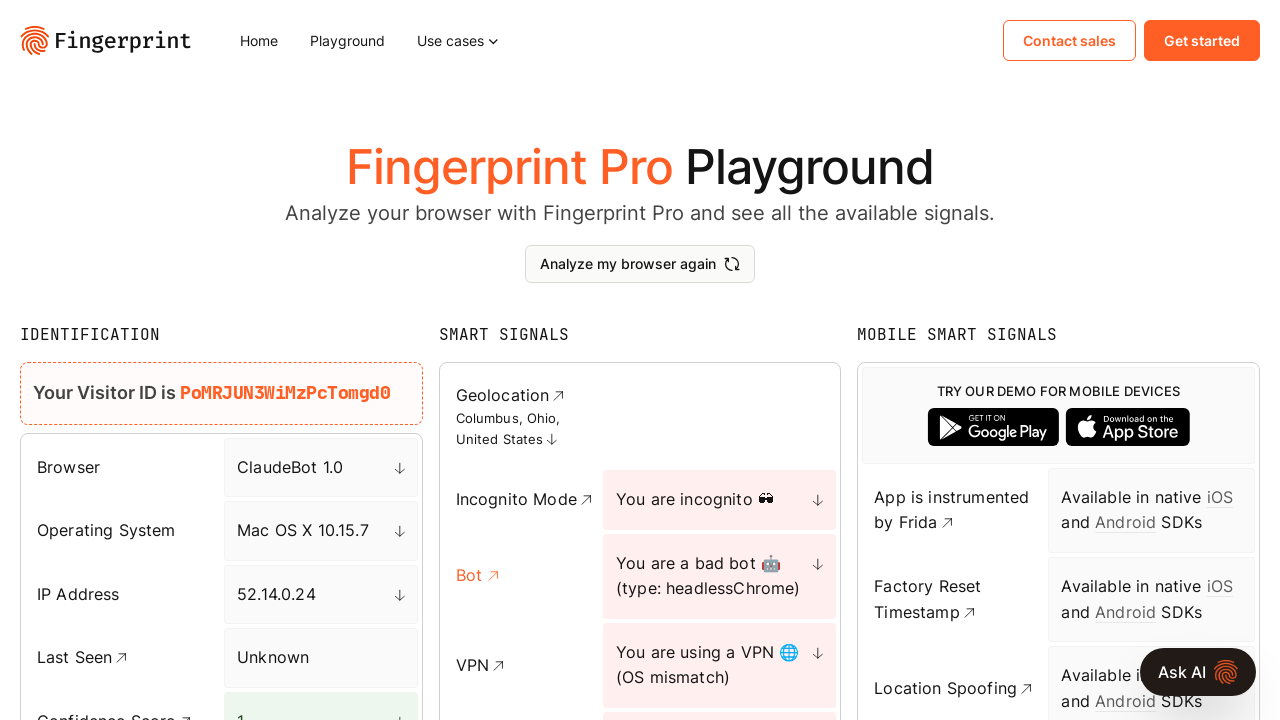